Tests alert handling by typing a name and clicking the alert button

Starting URL: https://codenboxautomationlab.com/practice/

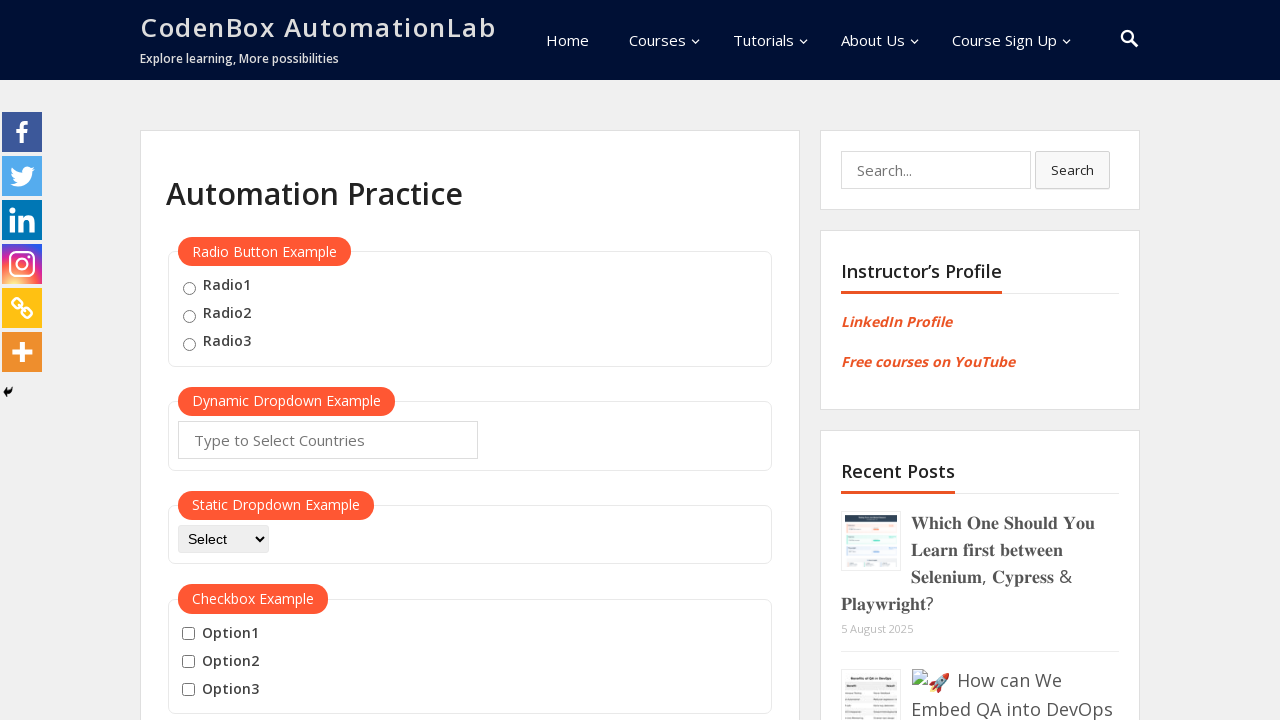

Set up dialog handler to automatically accept alerts
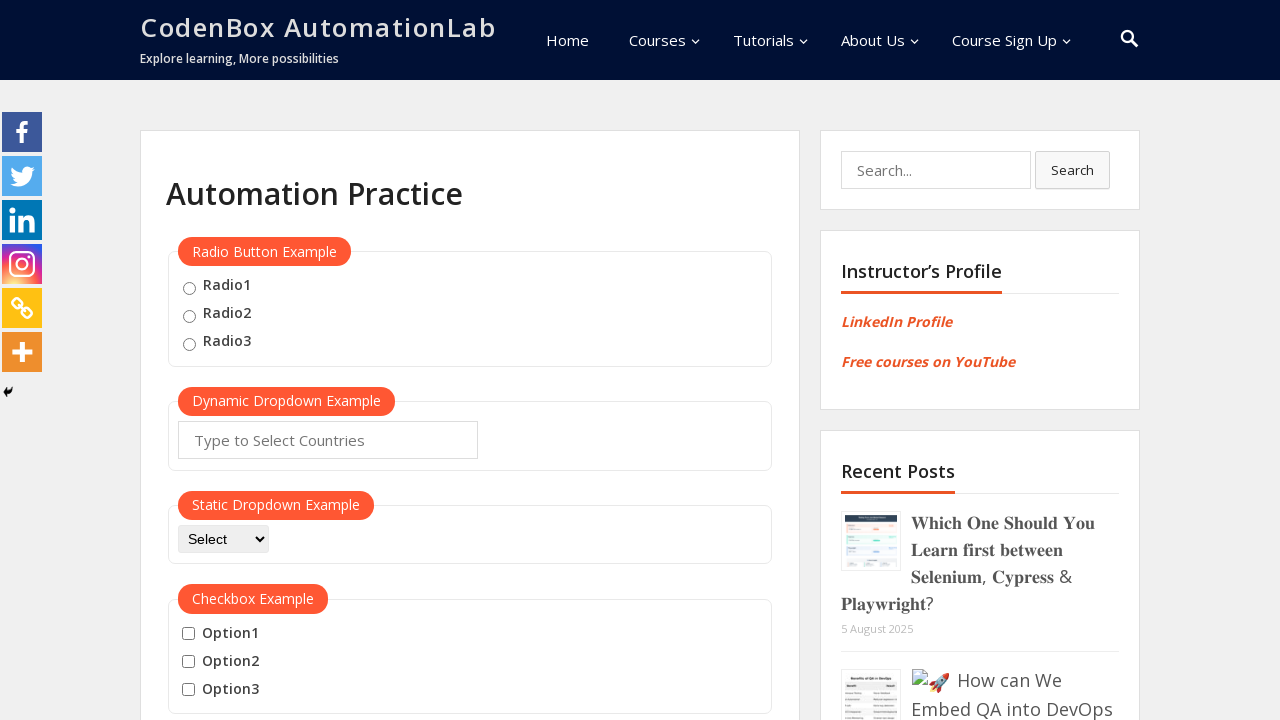

Filled name input field with 'sachin' on #name
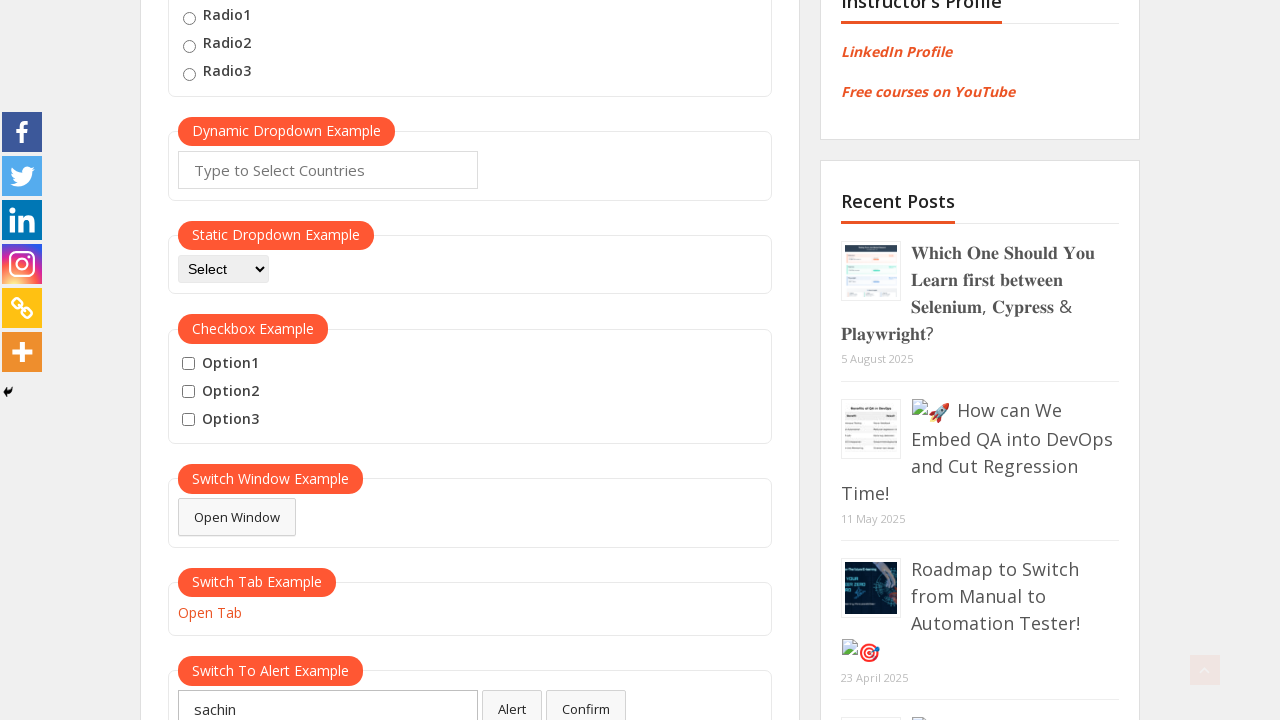

Clicked alert button to trigger alert dialog at (512, 701) on #alertbtn
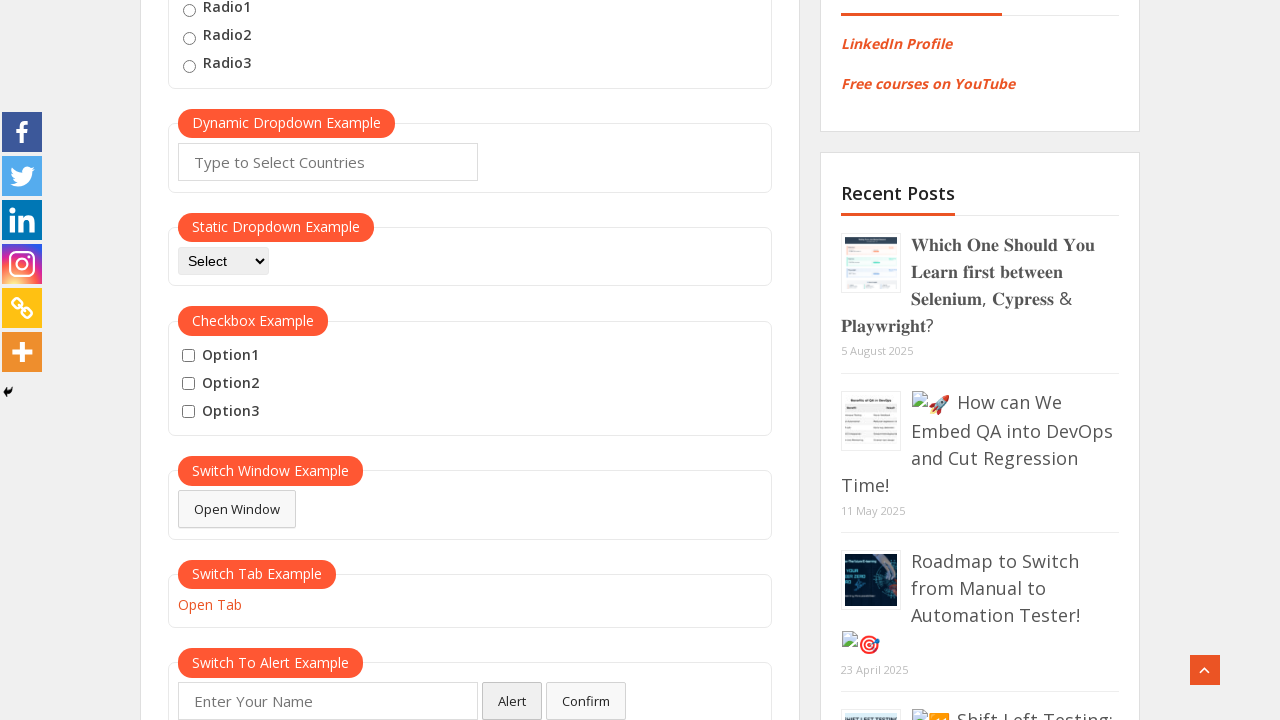

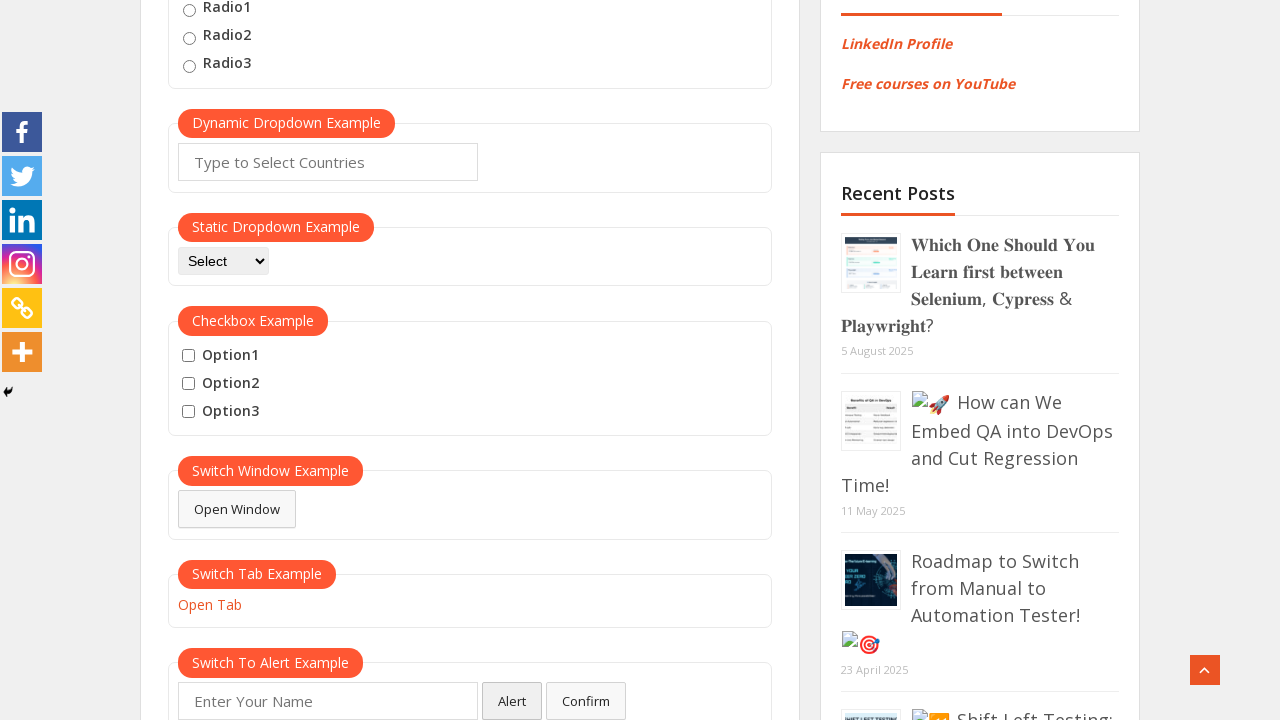